Solves a math captcha by reading two numbers from the page, calculating their sum, selecting the result from a dropdown, and submitting the form

Starting URL: http://suninjuly.github.io/selects1.html

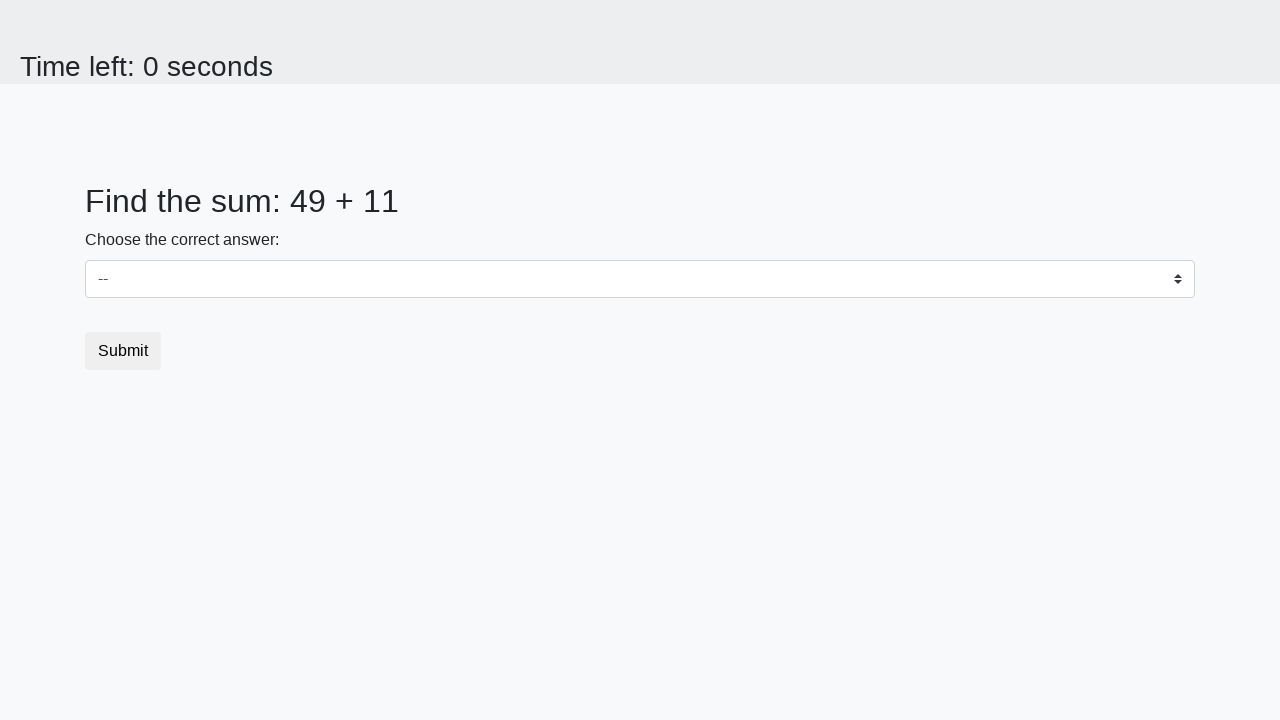

Retrieved first number from #num1 element
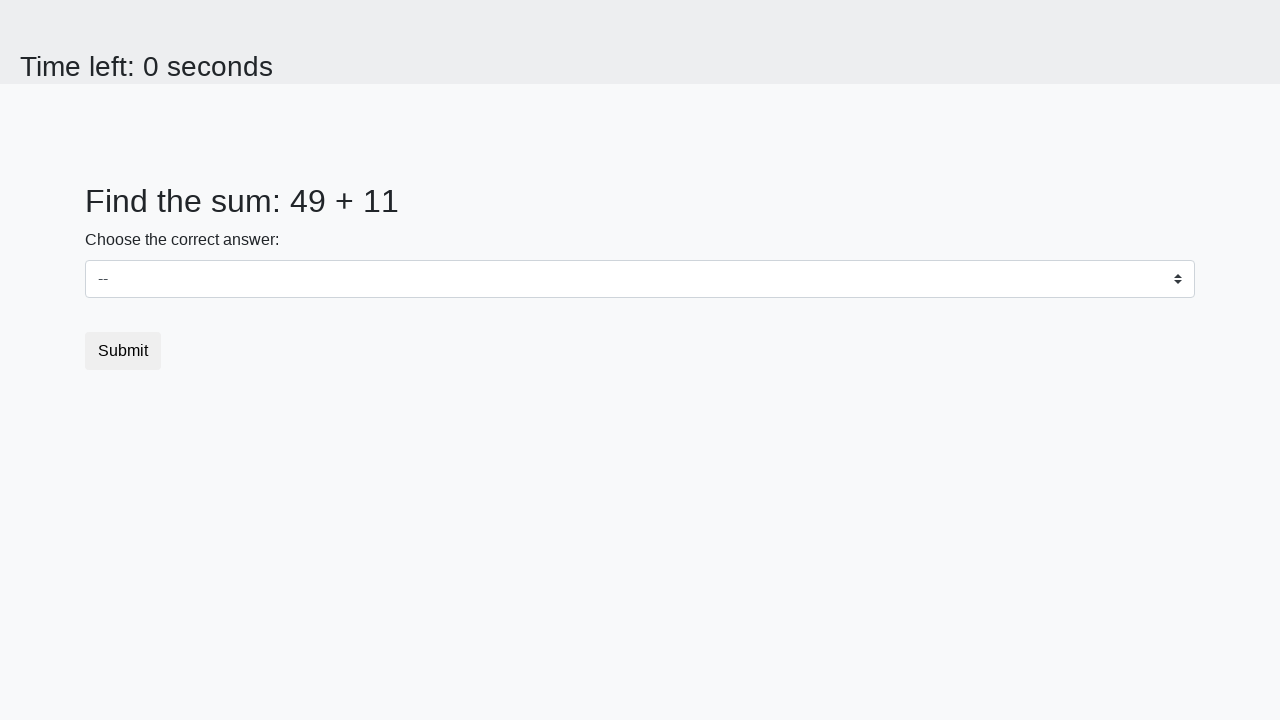

Retrieved second number from #num2 element
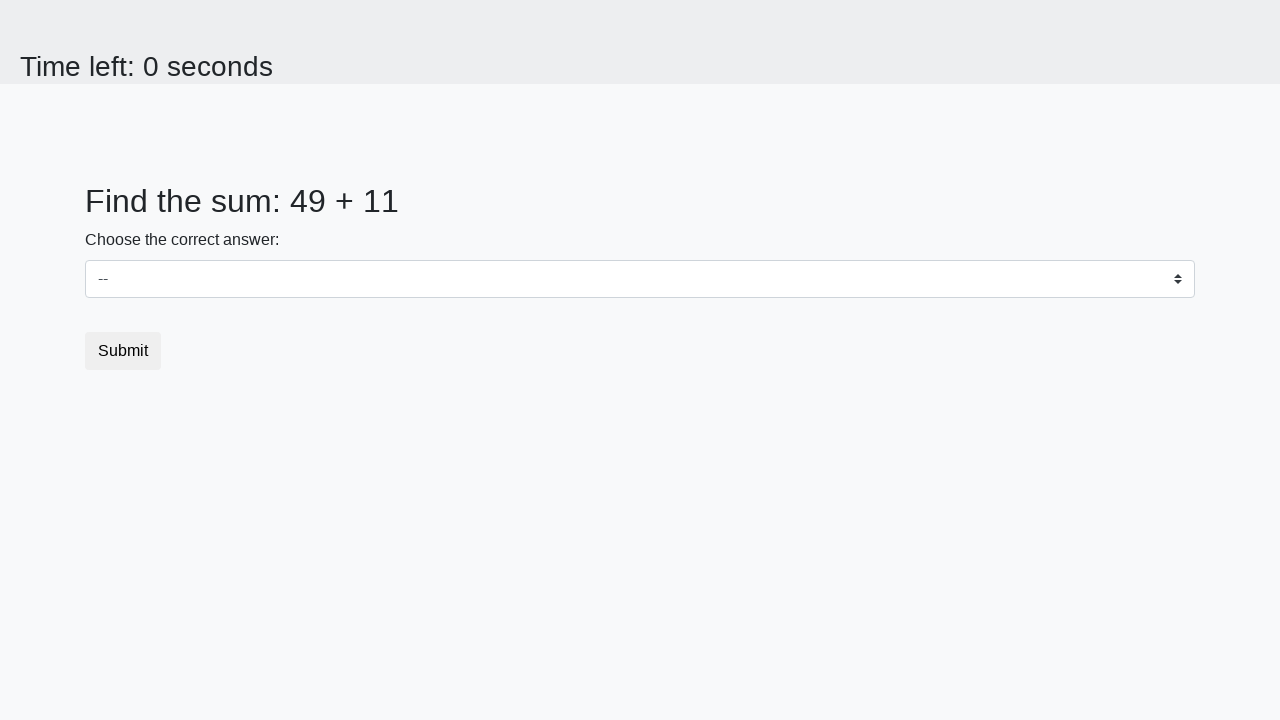

Calculated sum of 49 + 11 = 60
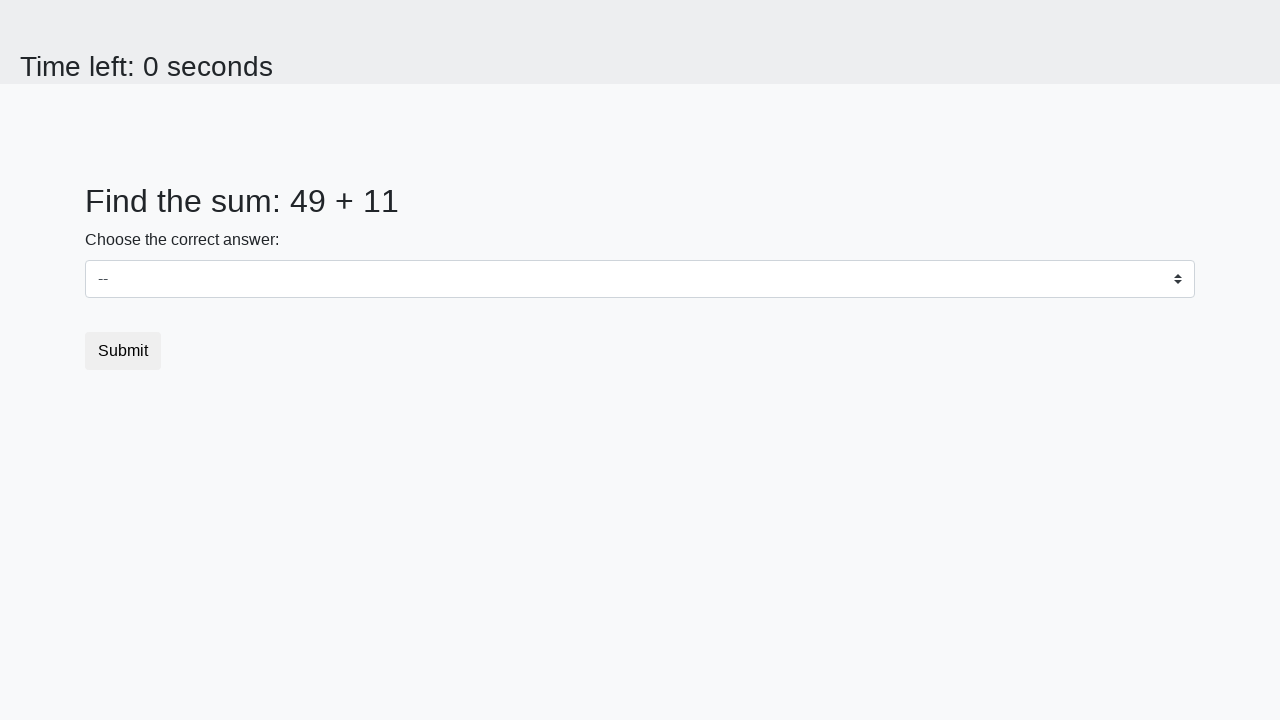

Selected 60 from dropdown menu on #dropdown
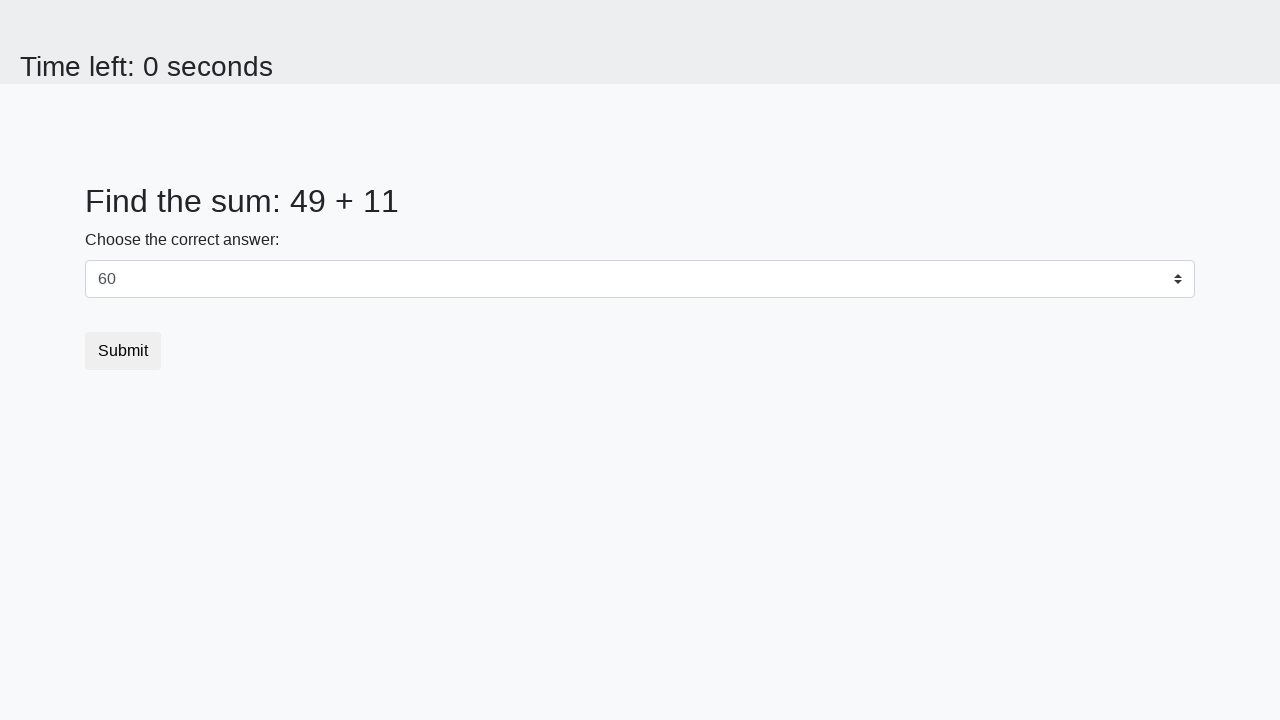

Clicked Submit button to complete the form at (123, 351) on button:has-text('Submit')
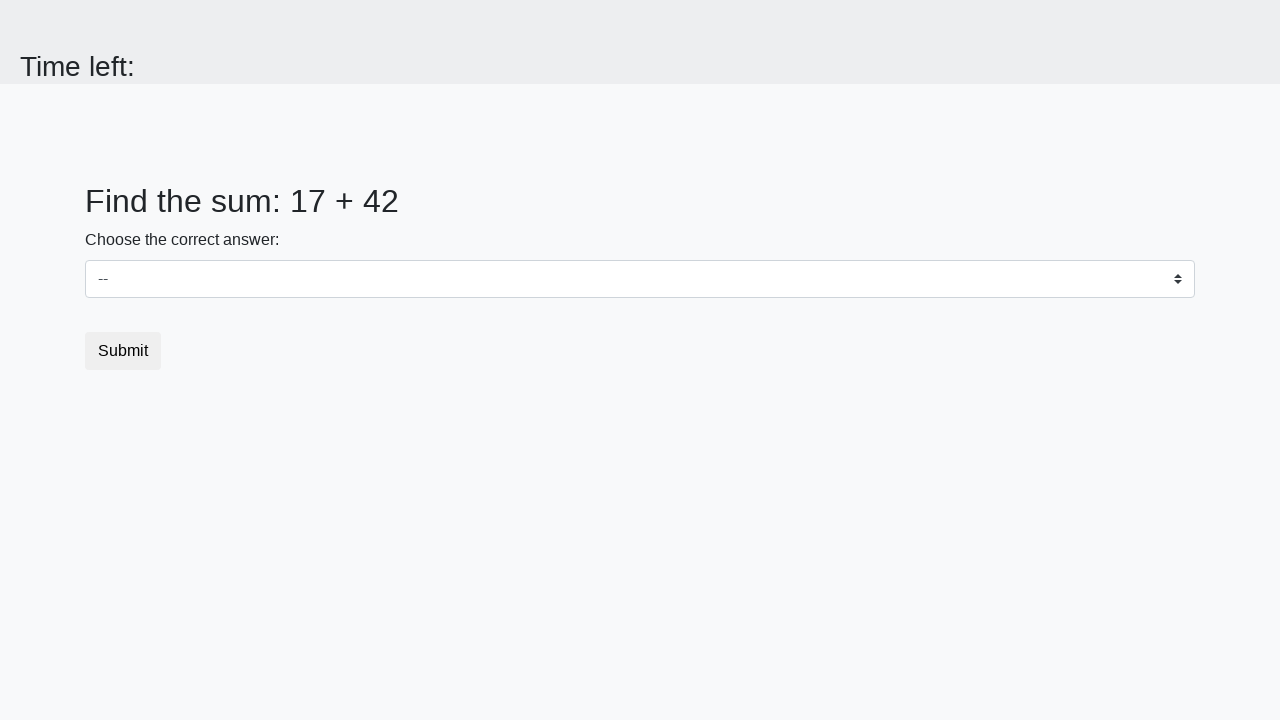

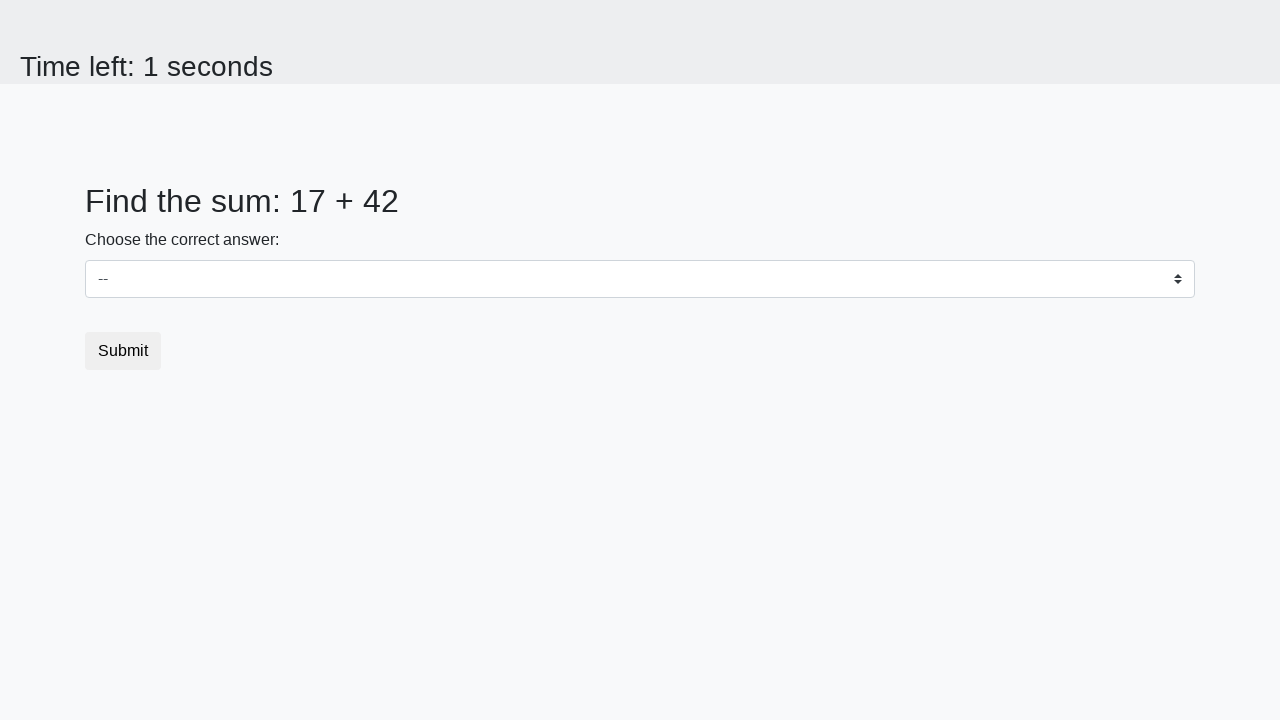